Tests the search functionality on python.org by searching for "try except", waiting for results to load, and navigating through pagination to the next page of results.

Starting URL: http://www.python.org

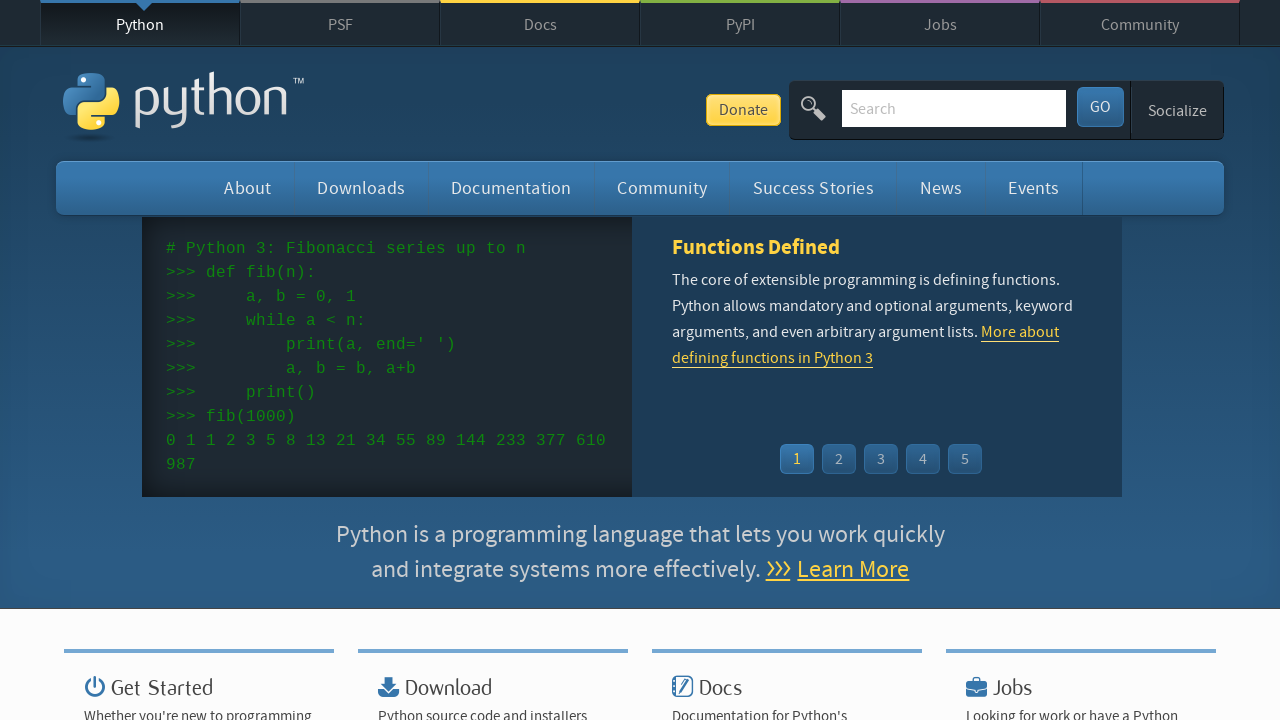

Verified 'Python' is in the page title
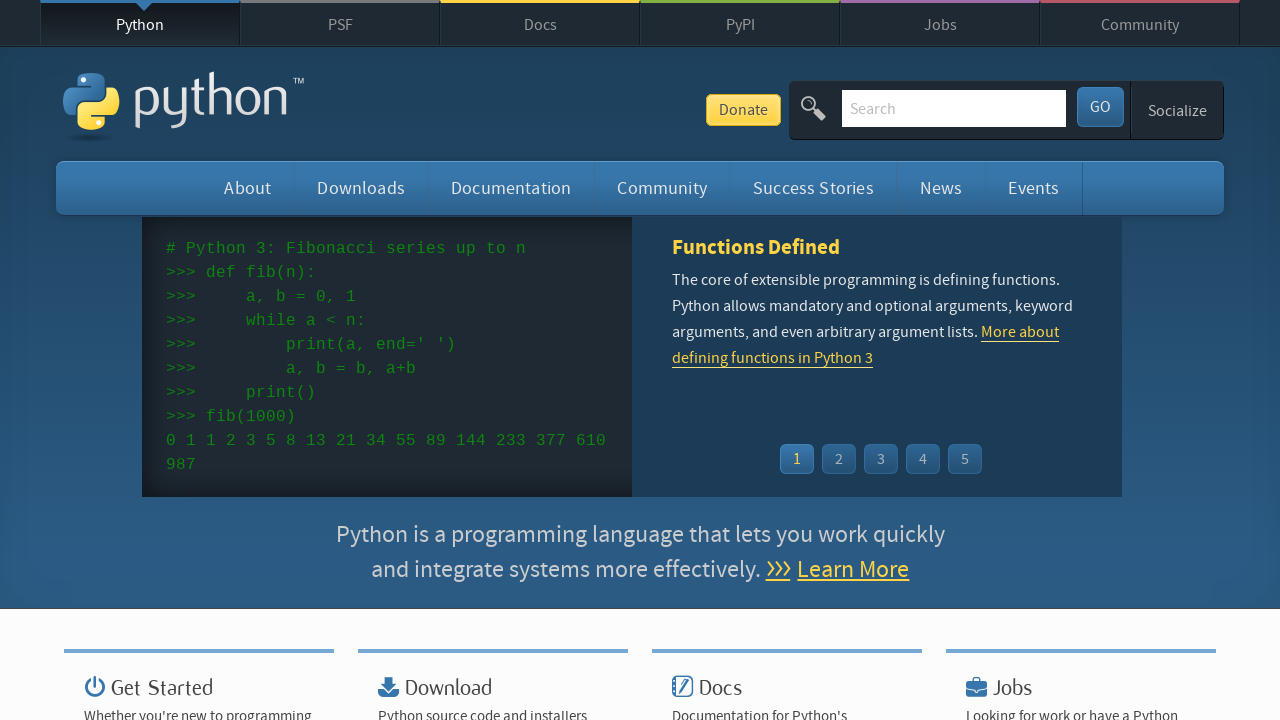

Filled search box with 'try except' on input[name='q']
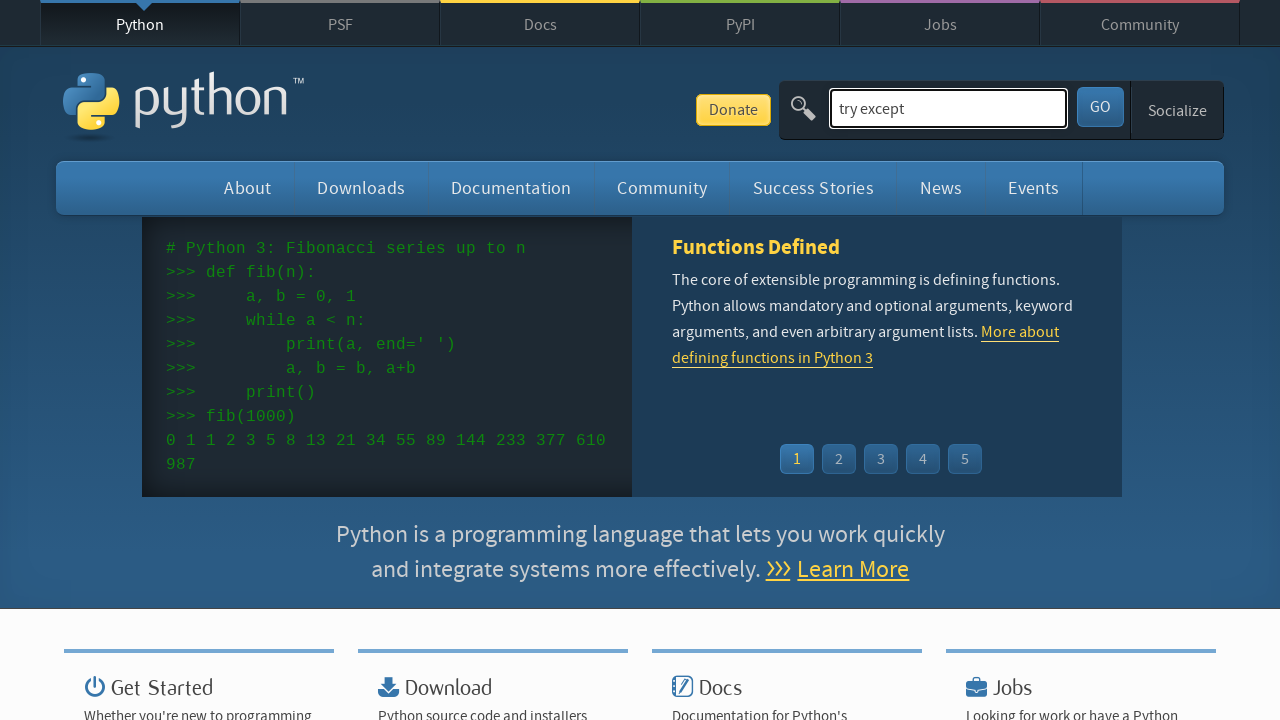

Submitted search query by pressing Enter on input[name='q']
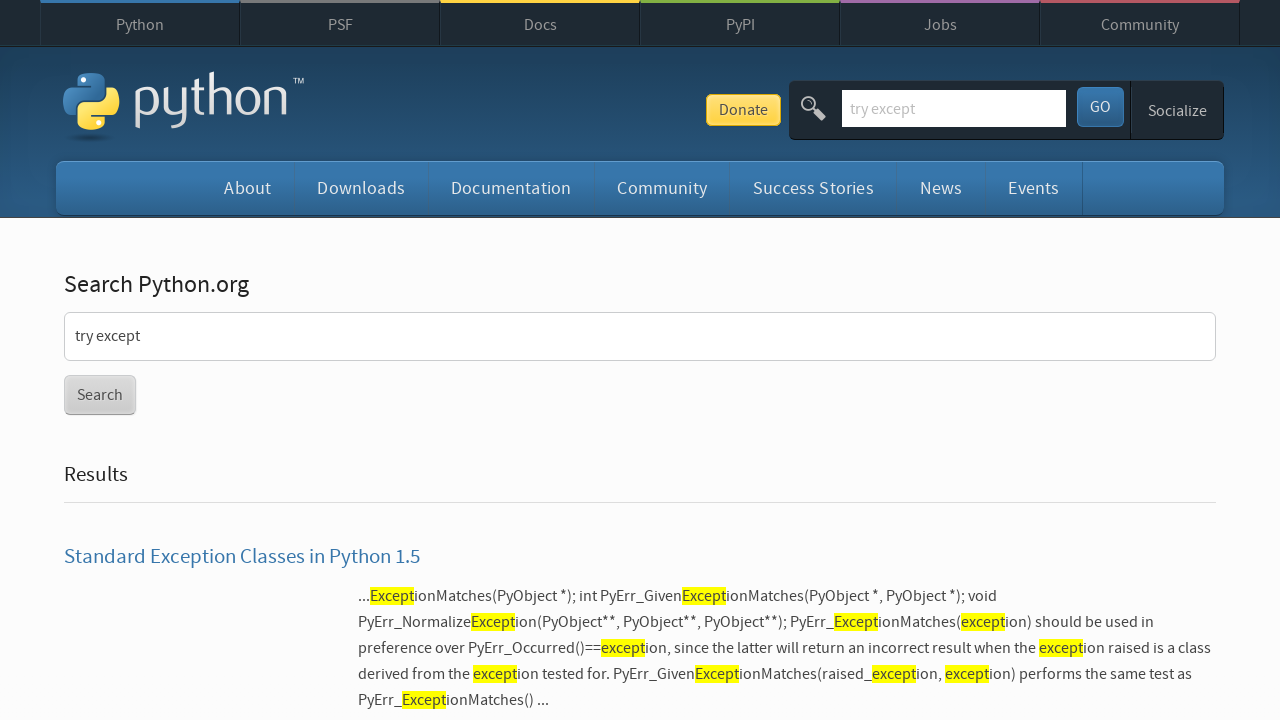

Search results loaded
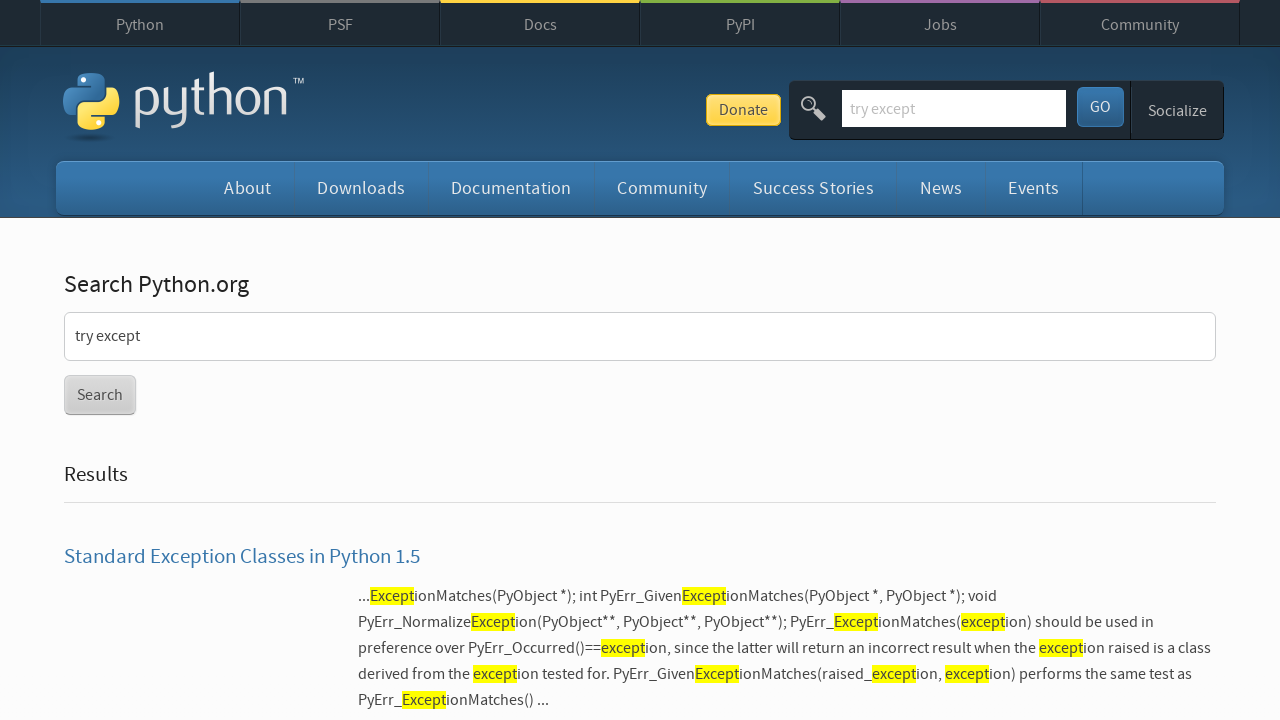

Results container is present
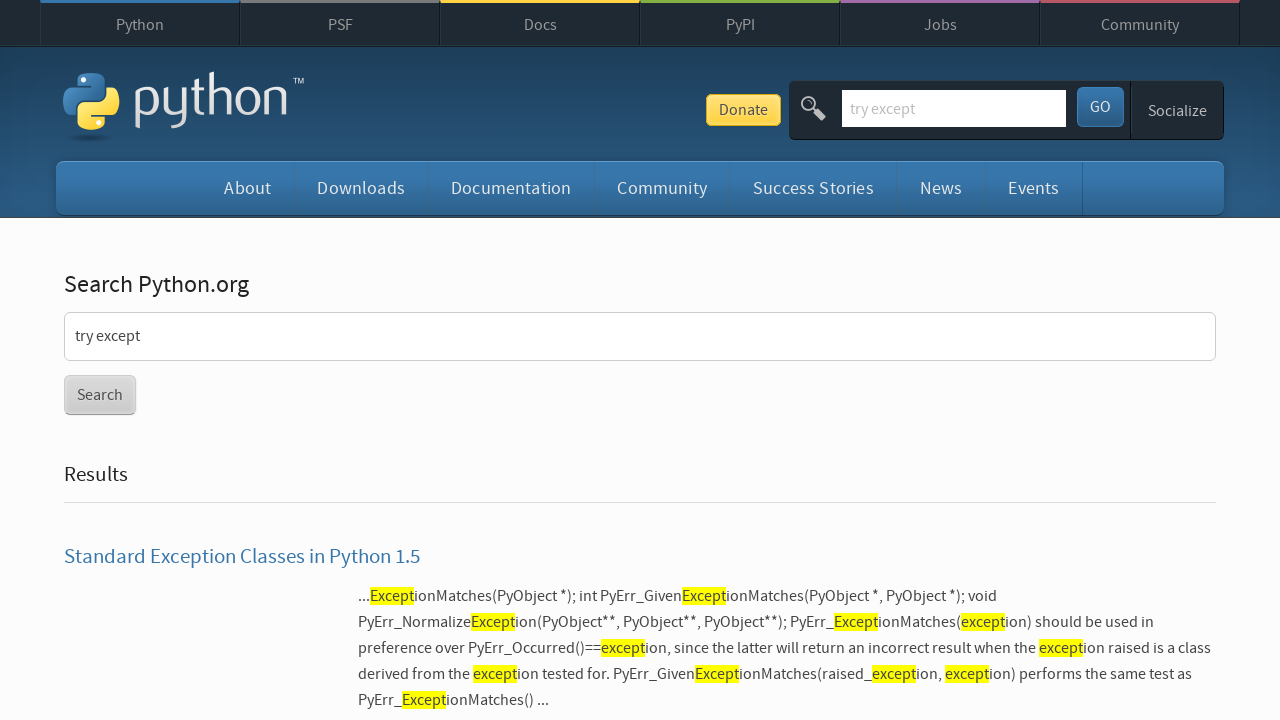

Clicked 'Next »' link to navigate to second page at (163, 360) on a:text('Next »')
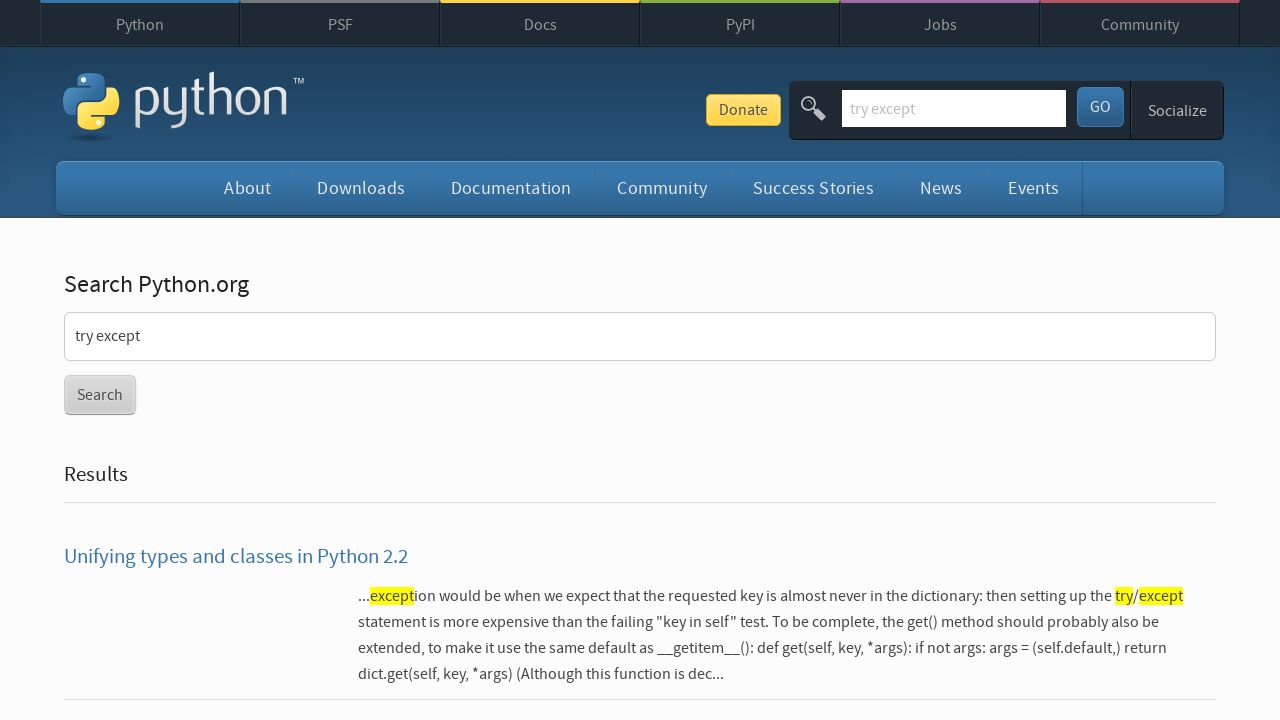

Second page search results loaded
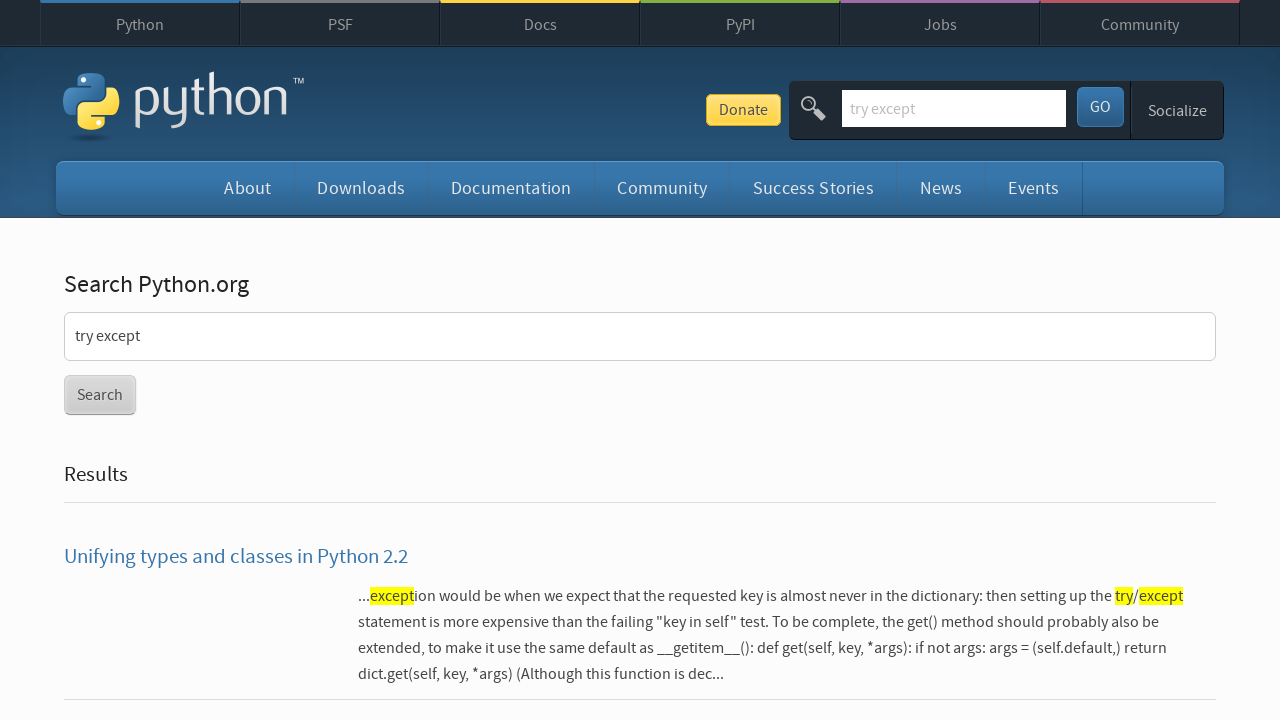

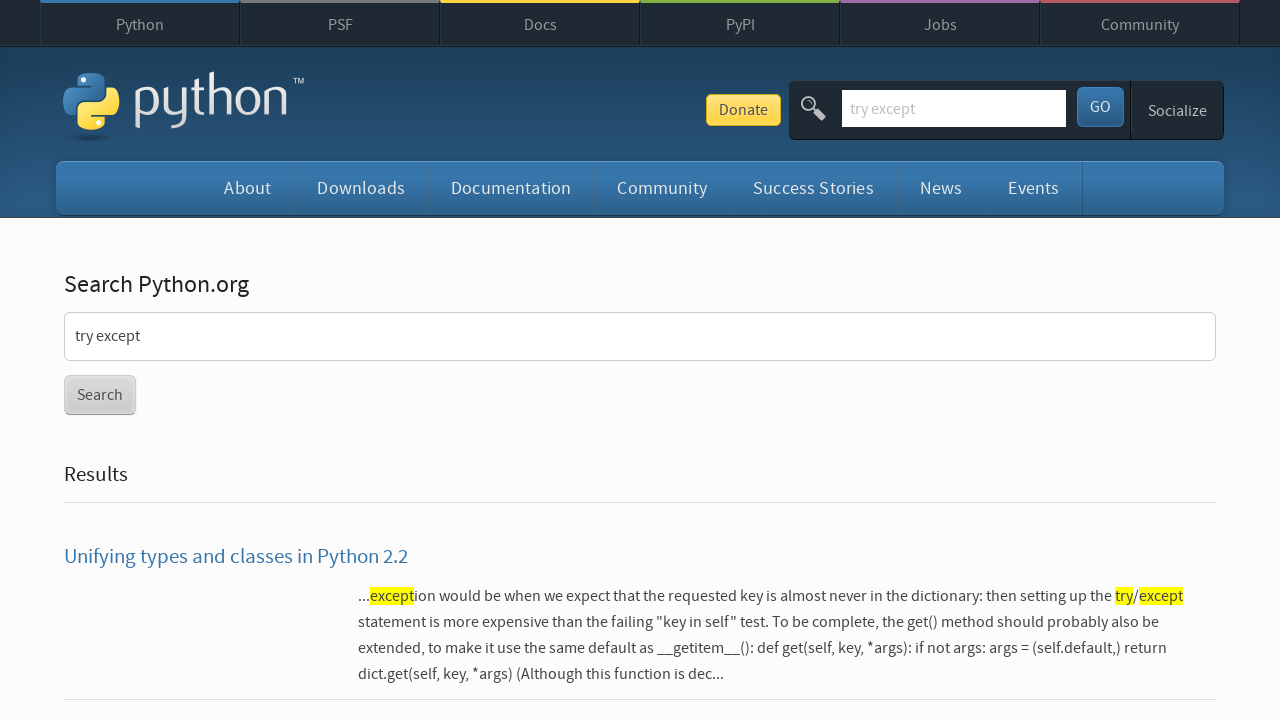